Tests a Bootstrap-style combo tree dropdown by clicking to open it and verifying dropdown options are present.

Starting URL: https://www.jqueryscript.net/demo/Drop-Down-Combo-Tree

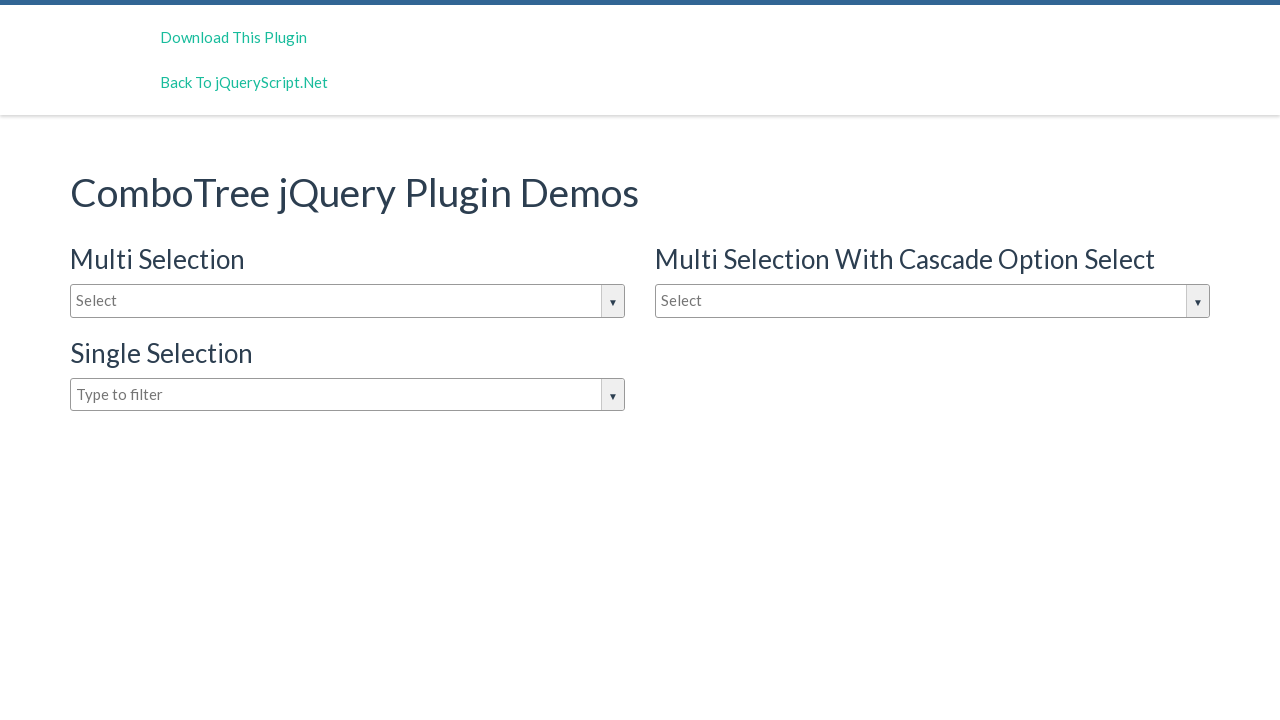

Clicked on the Bootstrap combo tree input box to open the dropdown at (348, 301) on #justAnInputBox
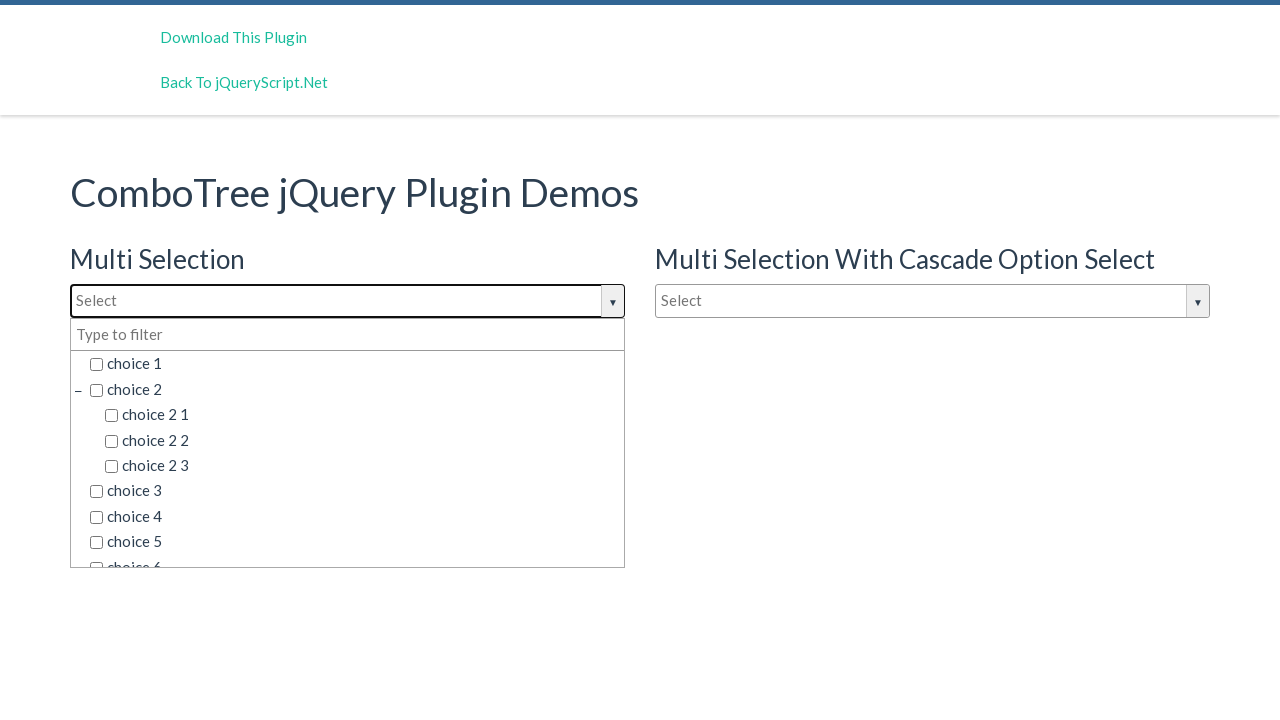

Dropdown options loaded and are now visible
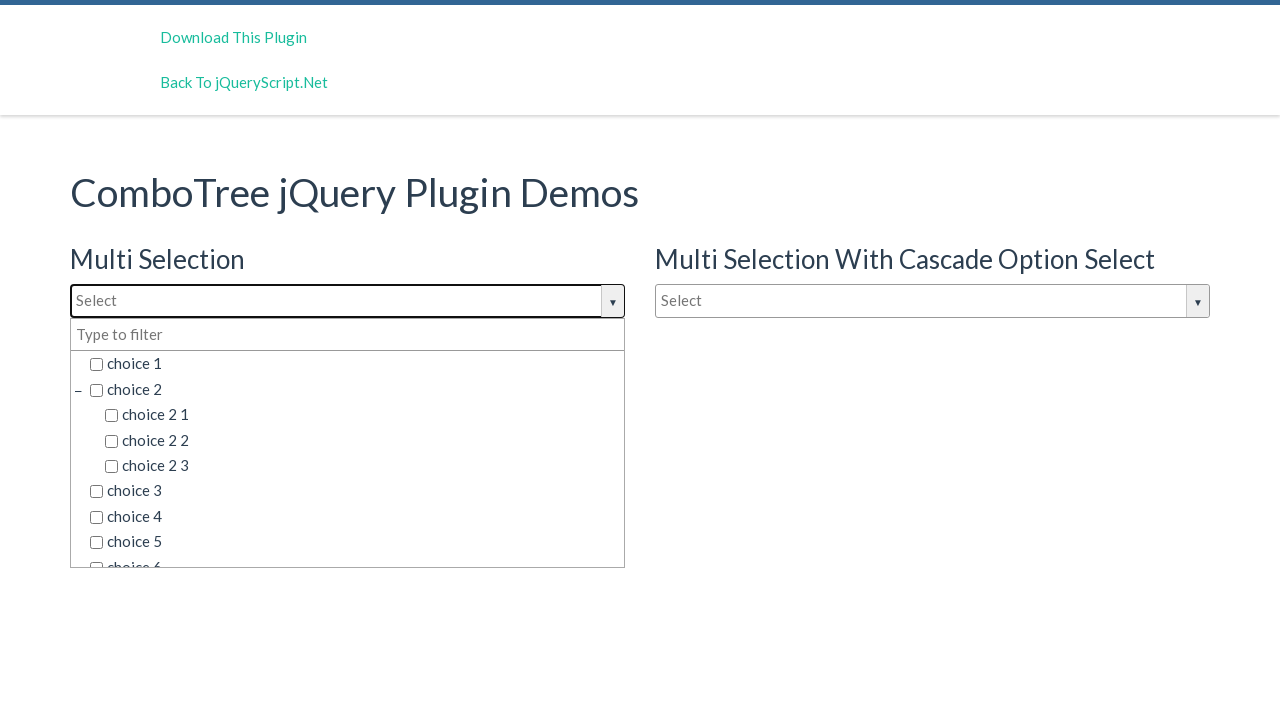

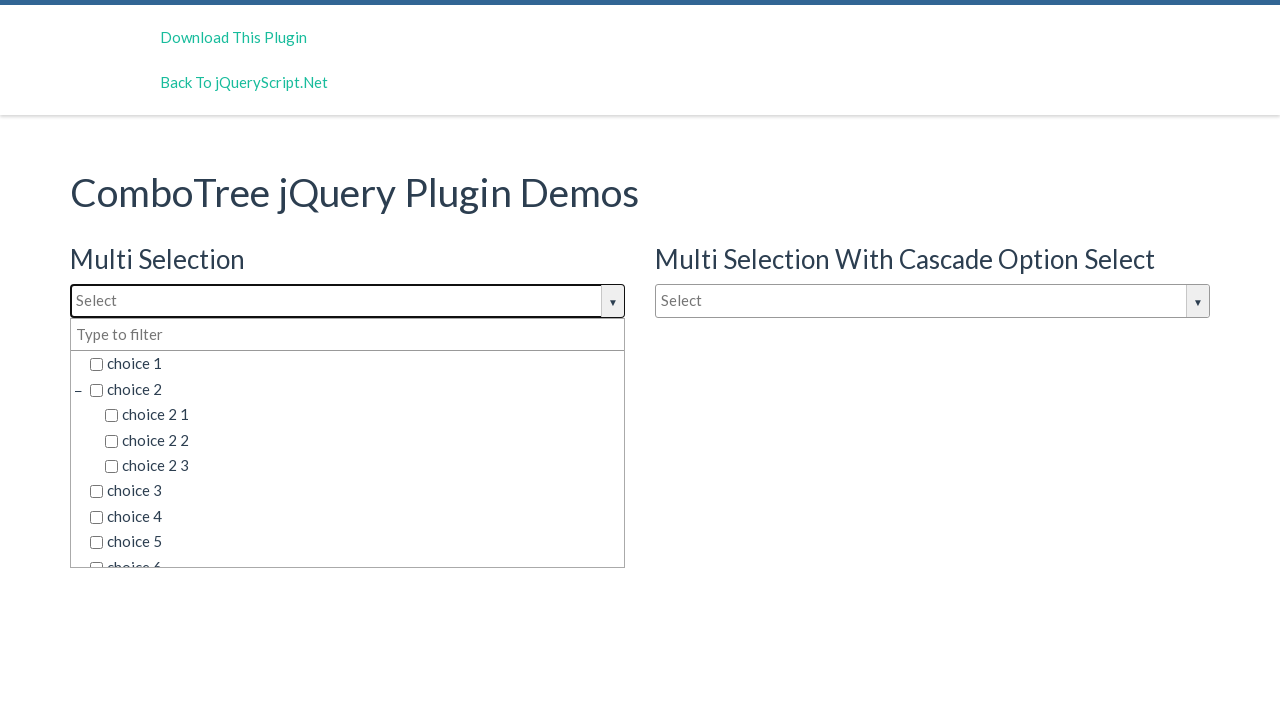